Tests text box functionality by navigating to the elements page, clicking on Text Box option, filling in a username field, submitting the form, and verifying the entered text appears in the result

Starting URL: https://demoqa.com/elements

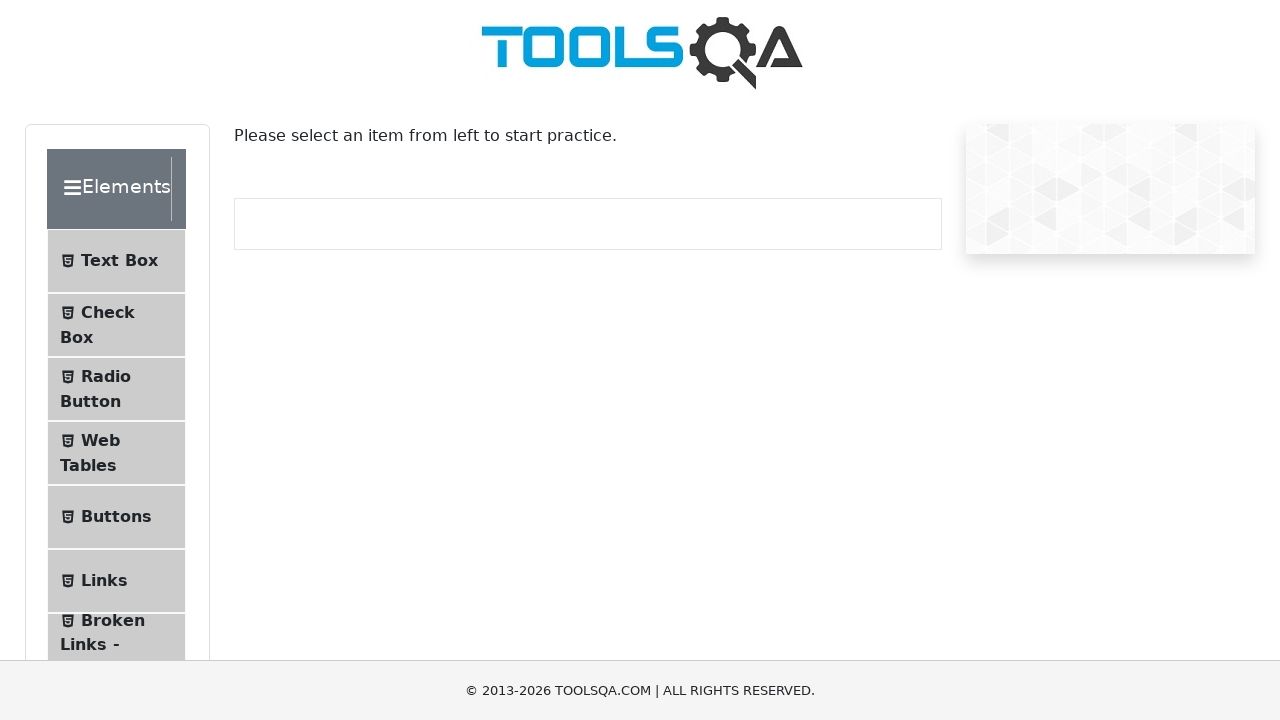

Clicked on Text Box menu item at (119, 261) on xpath=//span[contains(text(),'Text Box')]
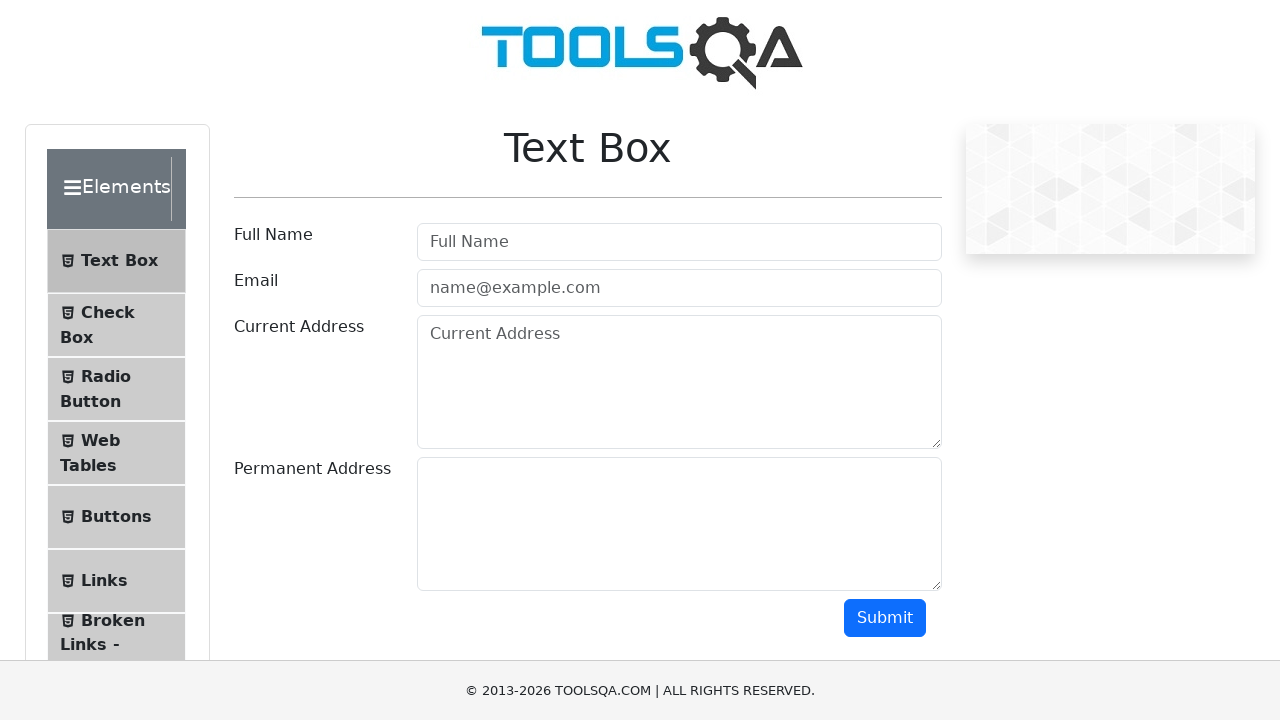

Username field became visible
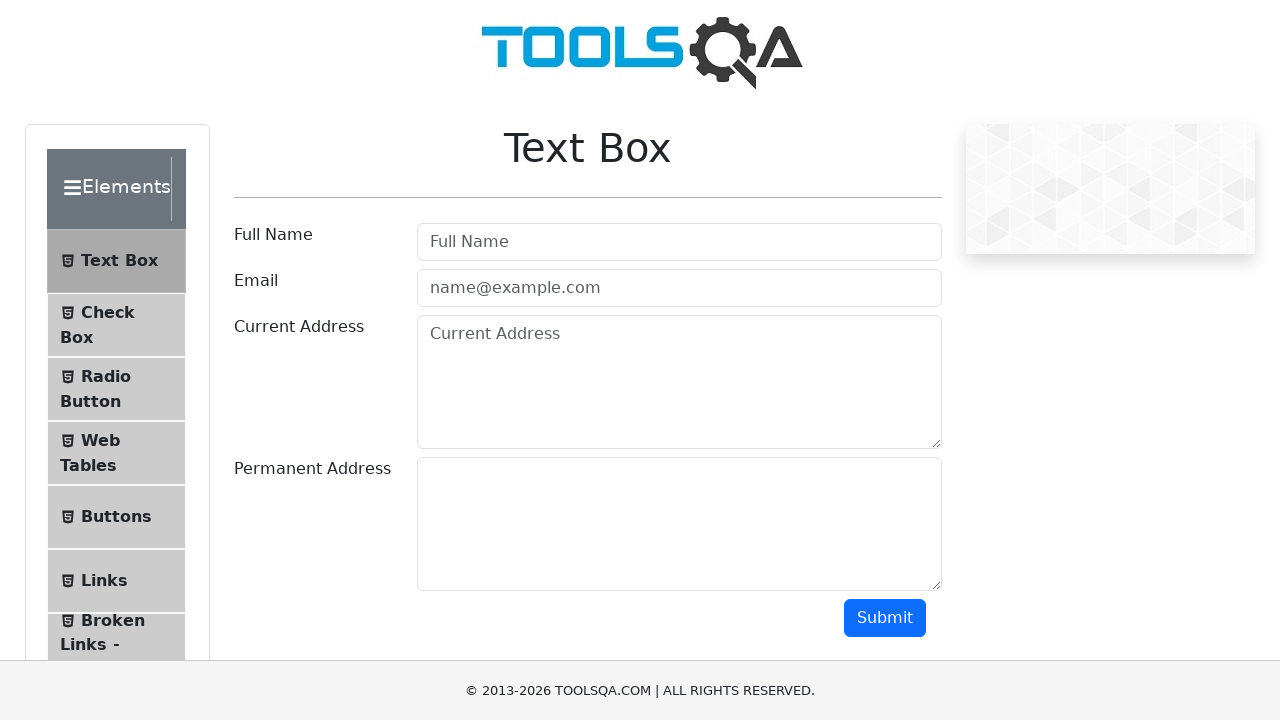

Filled username field with 'Rahim' on #userName
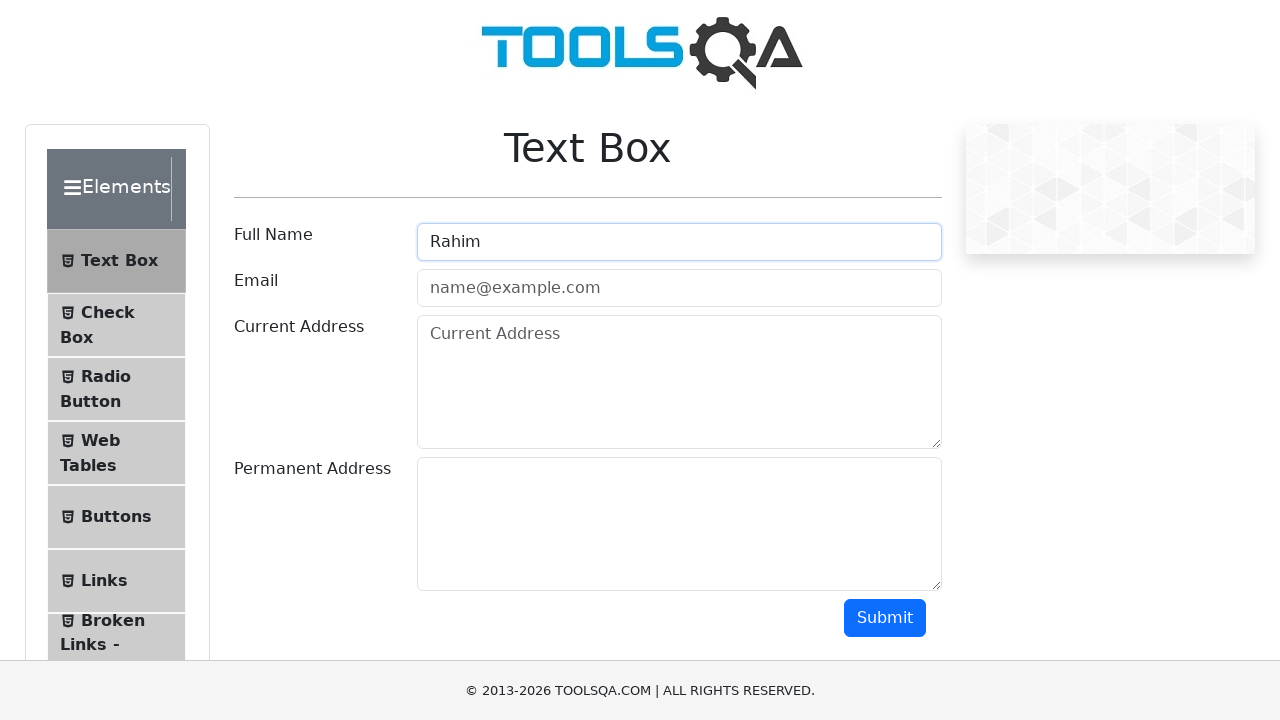

Pressed Enter on submit button to submit the form on #submit
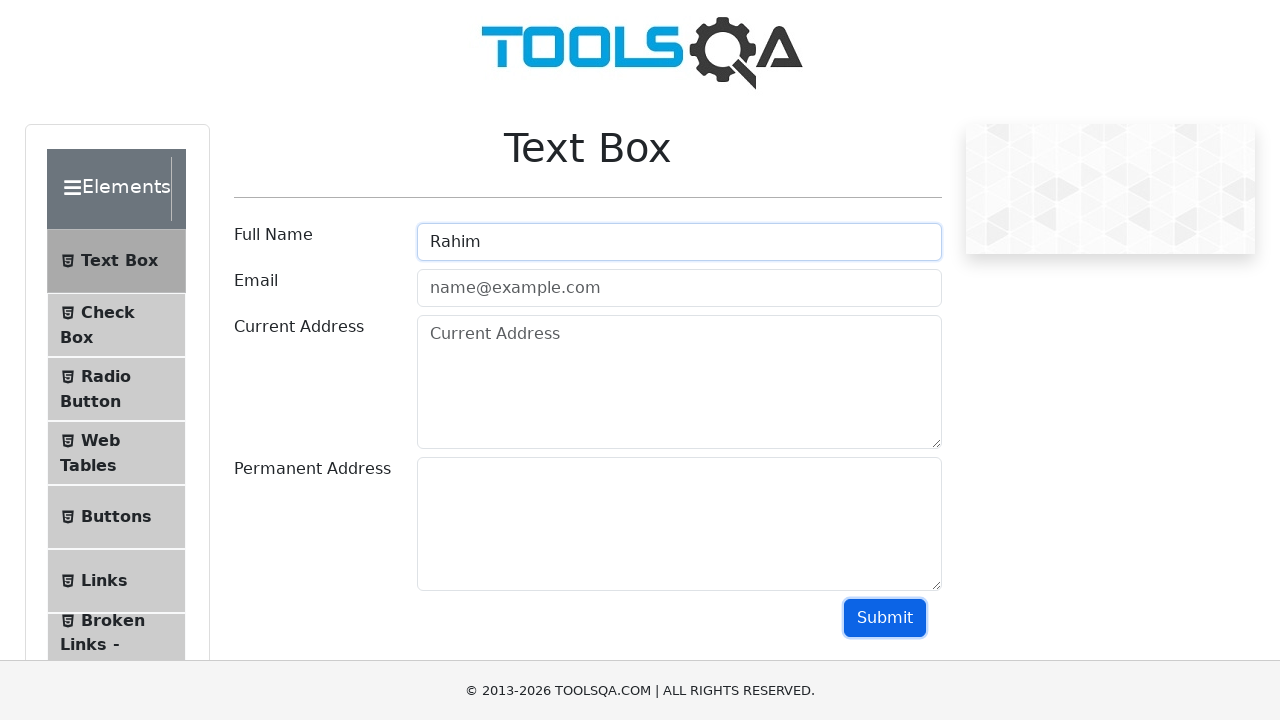

Result field appeared after form submission
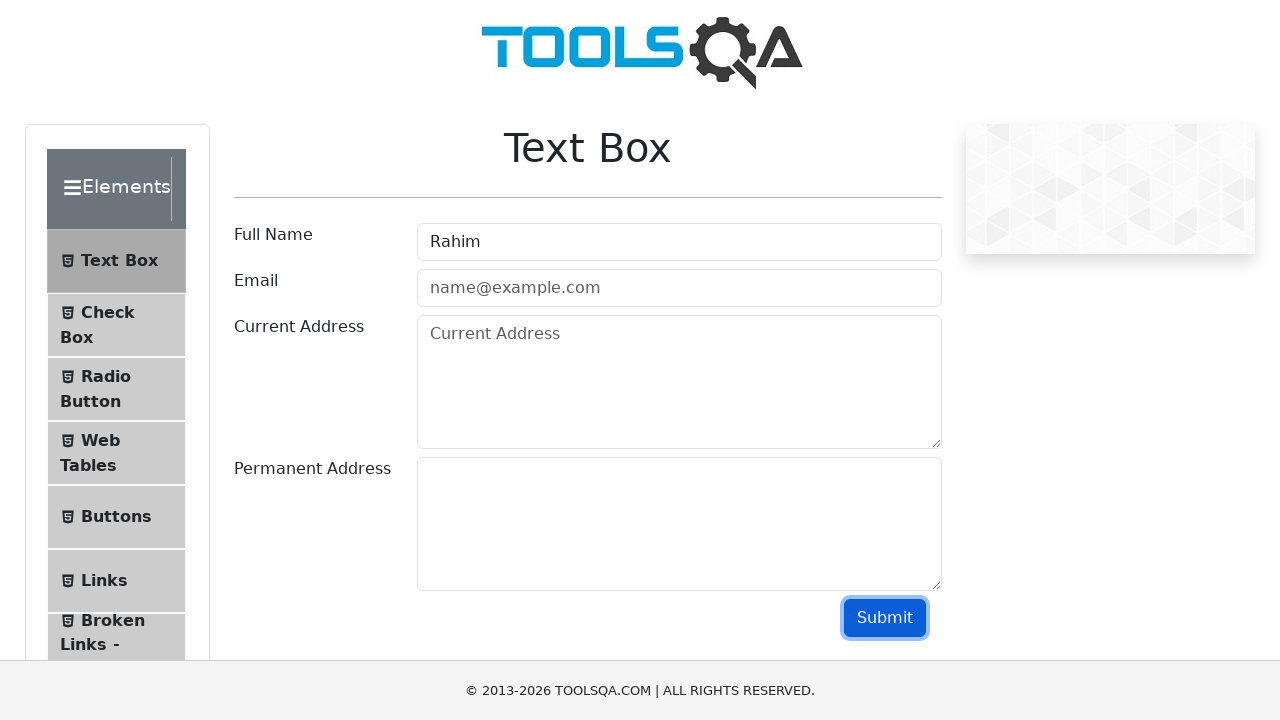

Retrieved result text from name field
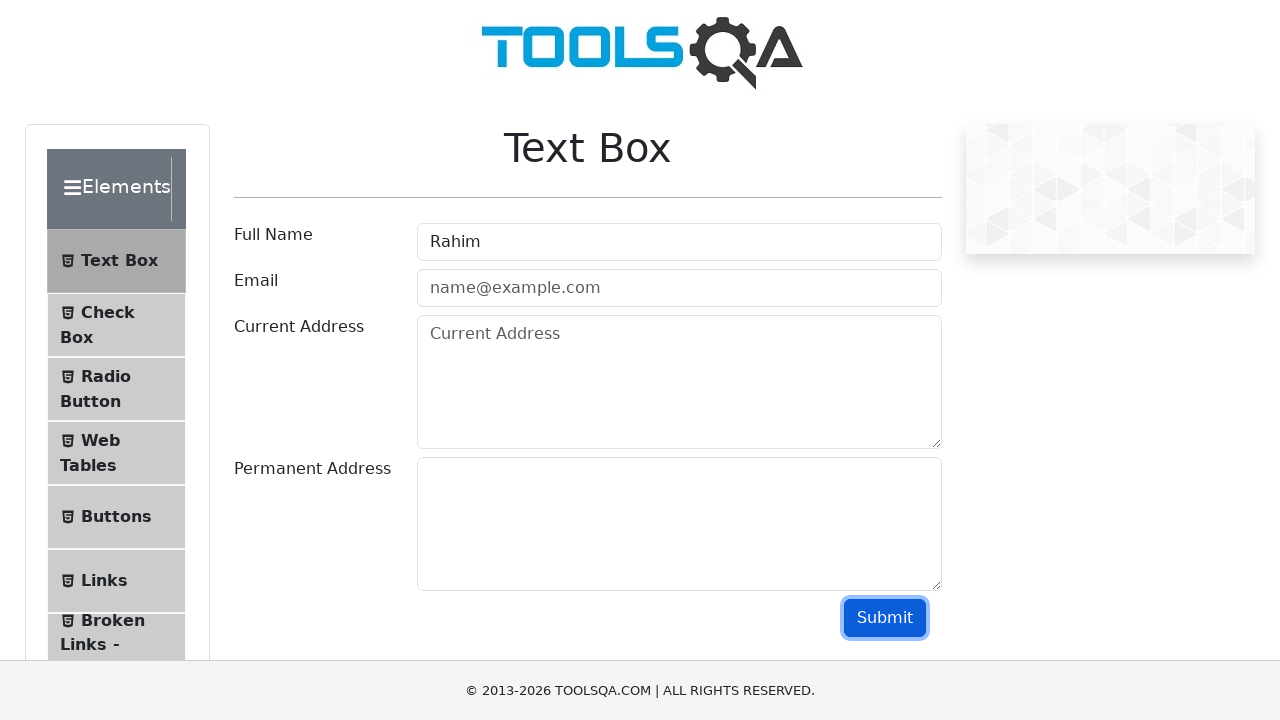

Verified that 'Rahim' is present in the result text
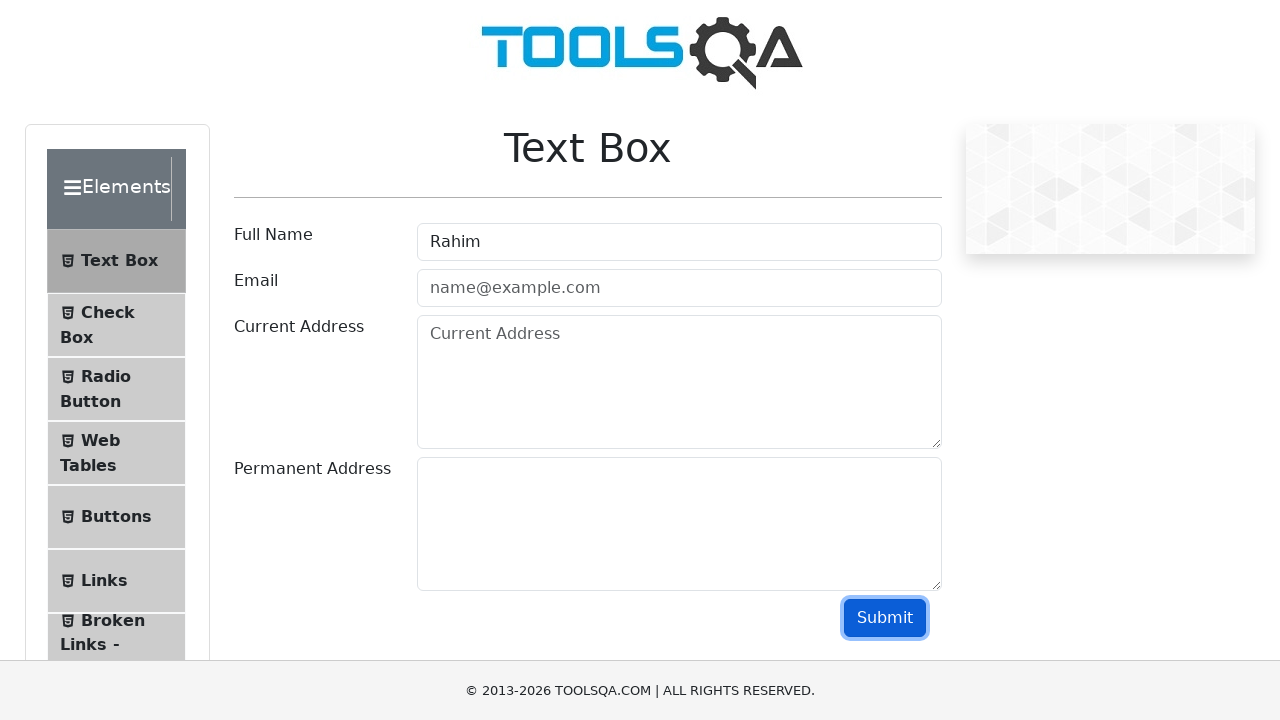

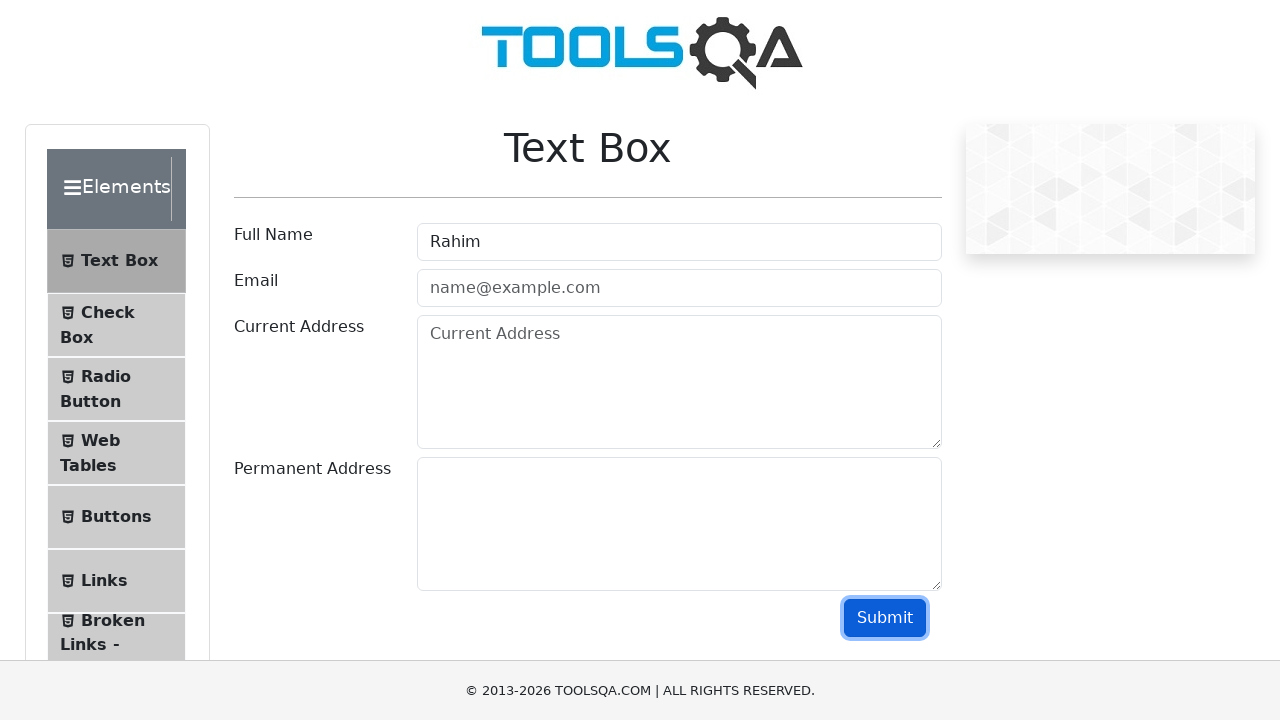